Tests e-commerce payment validation by attempting to pay without filling required fields and verifying error messages appear

Starting URL: https://www.e-junkie.com/wiki/demo

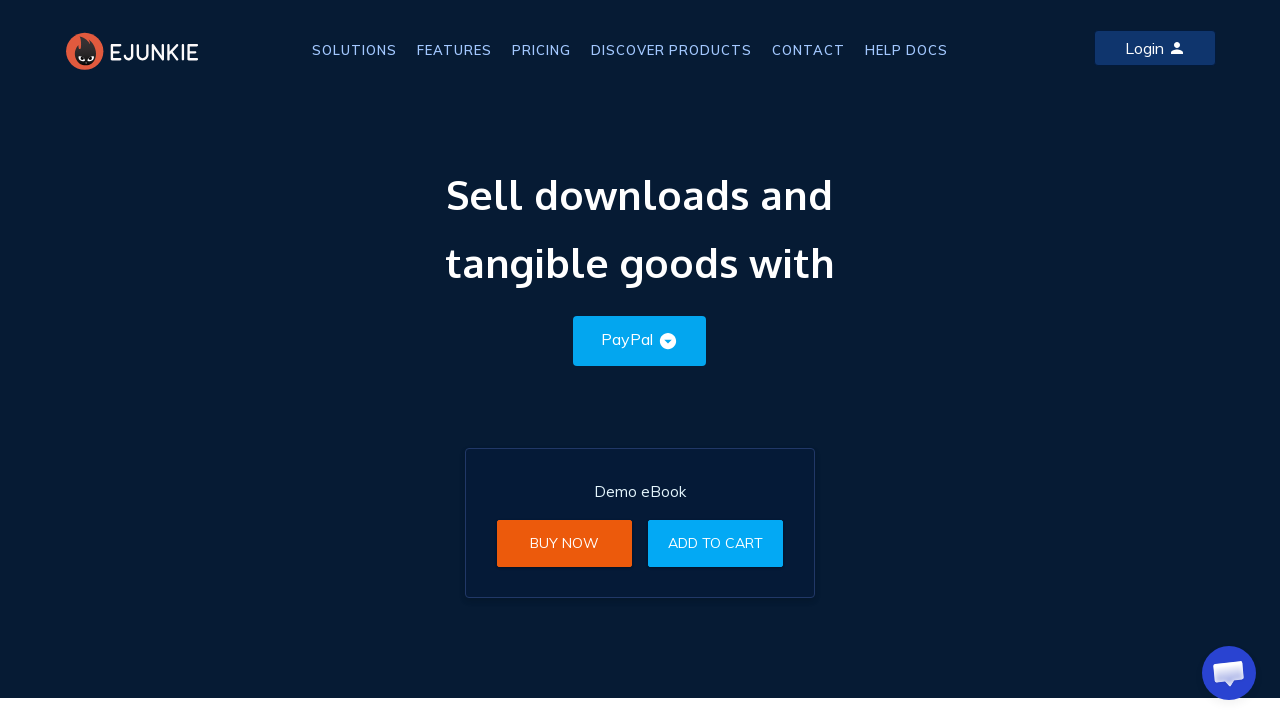

Clicked 'Add to Cart' button at (716, 543) on a:text('Add to Cart')
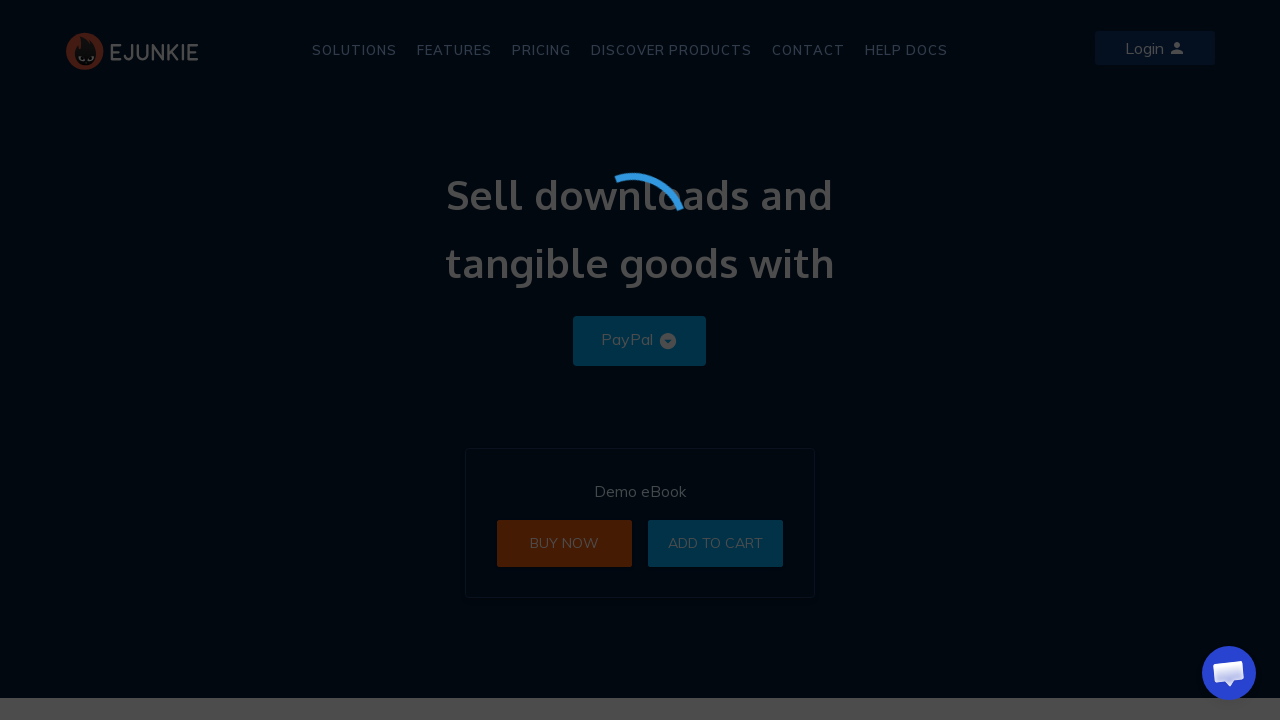

Located payment iframe
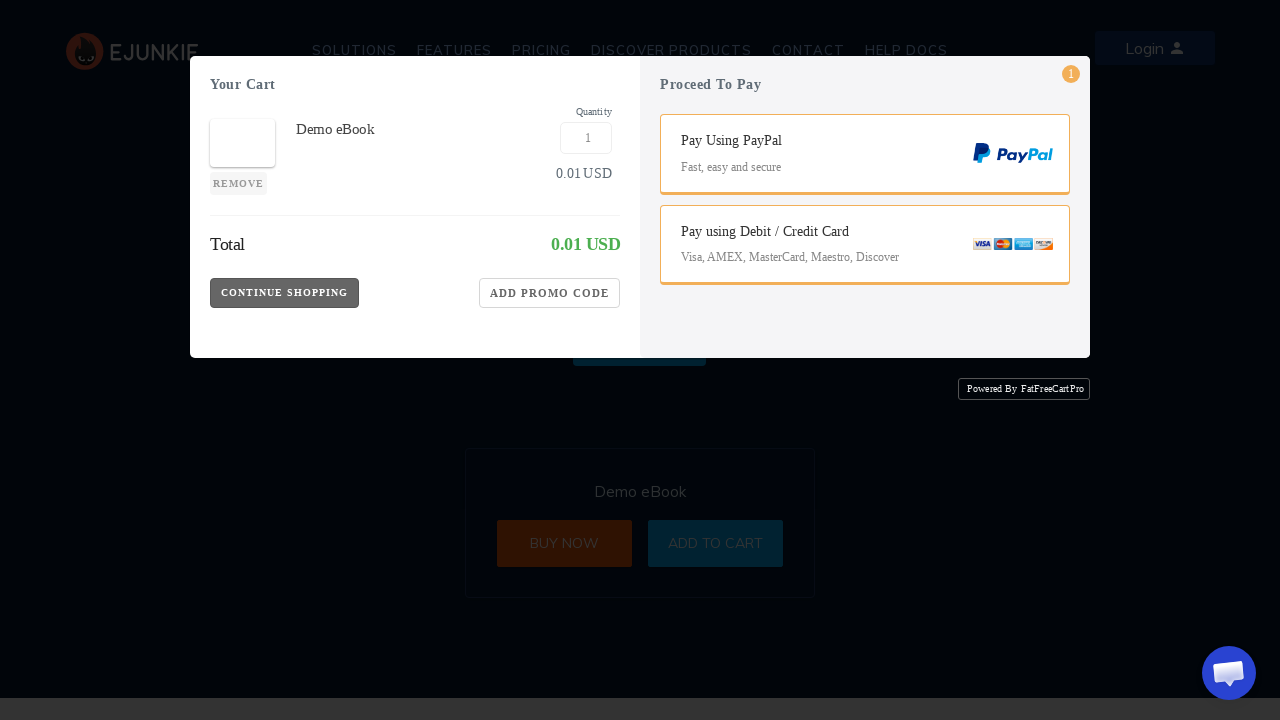

Selected debit/credit card payment option at (875, 283) on iframe >> nth=0 >> internal:control=enter-frame >> span:text('Visa, AMEX, Master
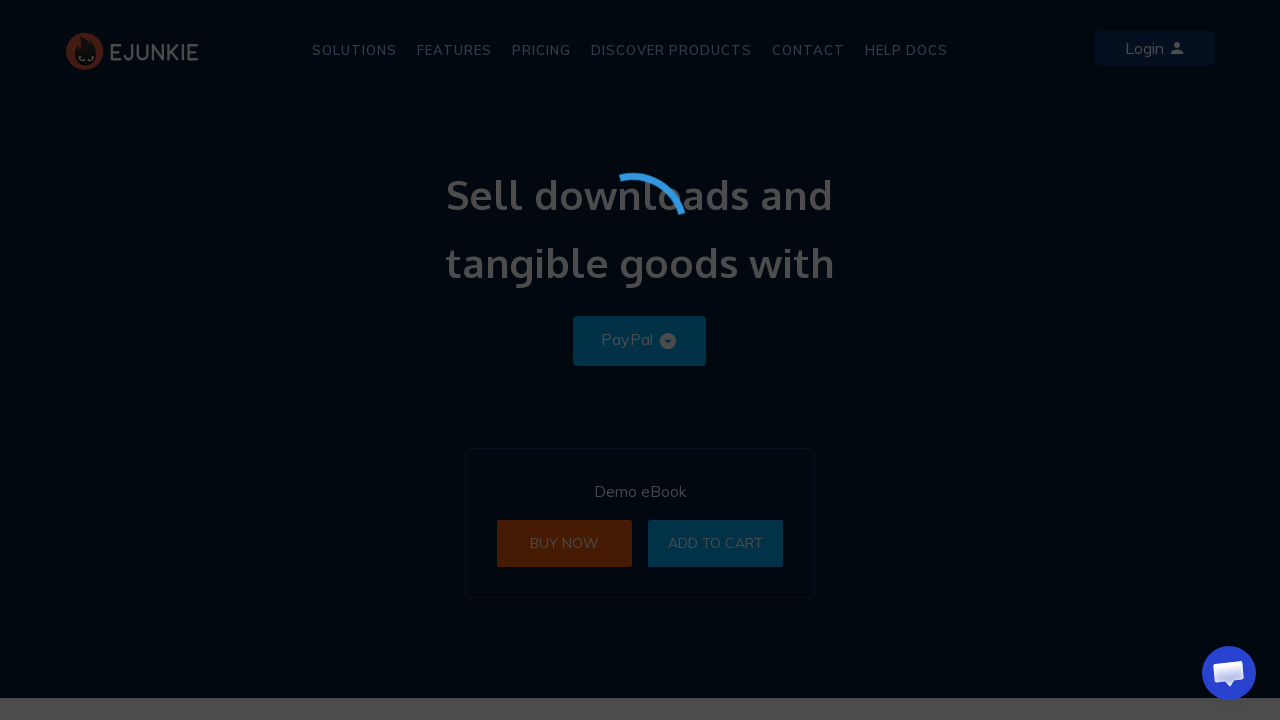

Waited for payment form to load
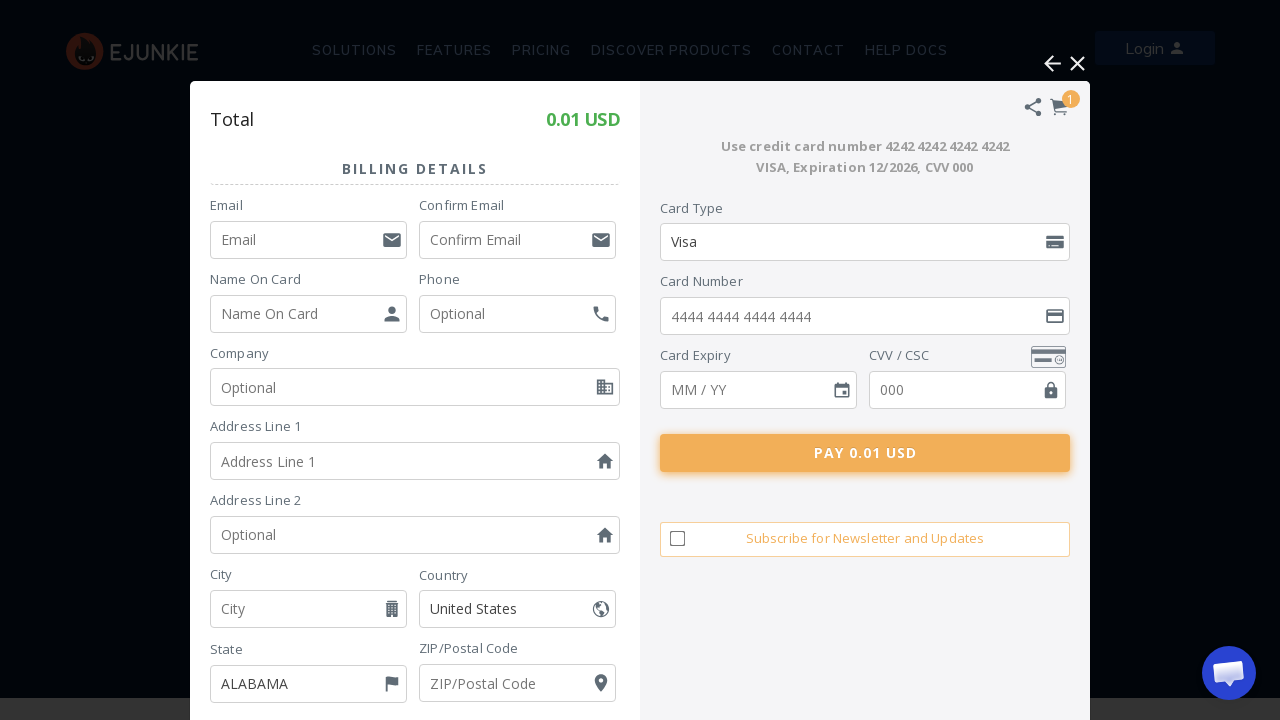

Clicked Pay button without filling required fields at (865, 453) on iframe >> nth=0 >> internal:control=enter-frame >> button.Pay-Button
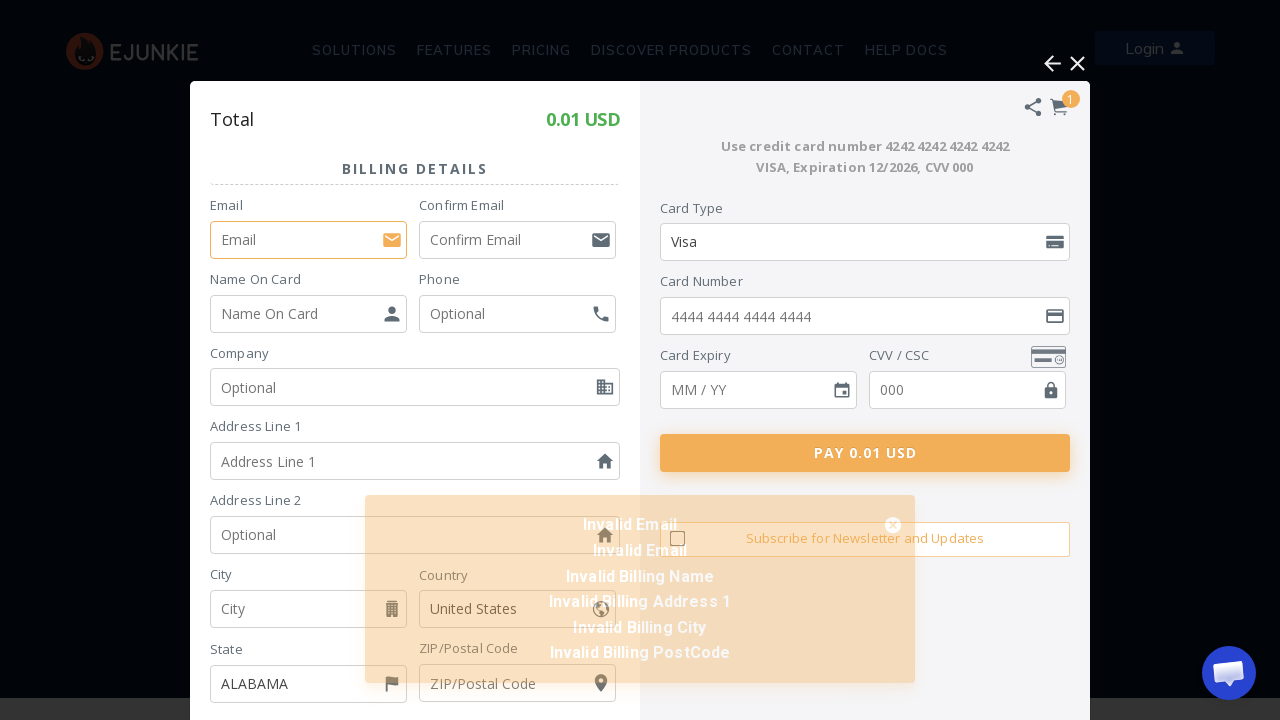

Verified error message appeared for missing required fields
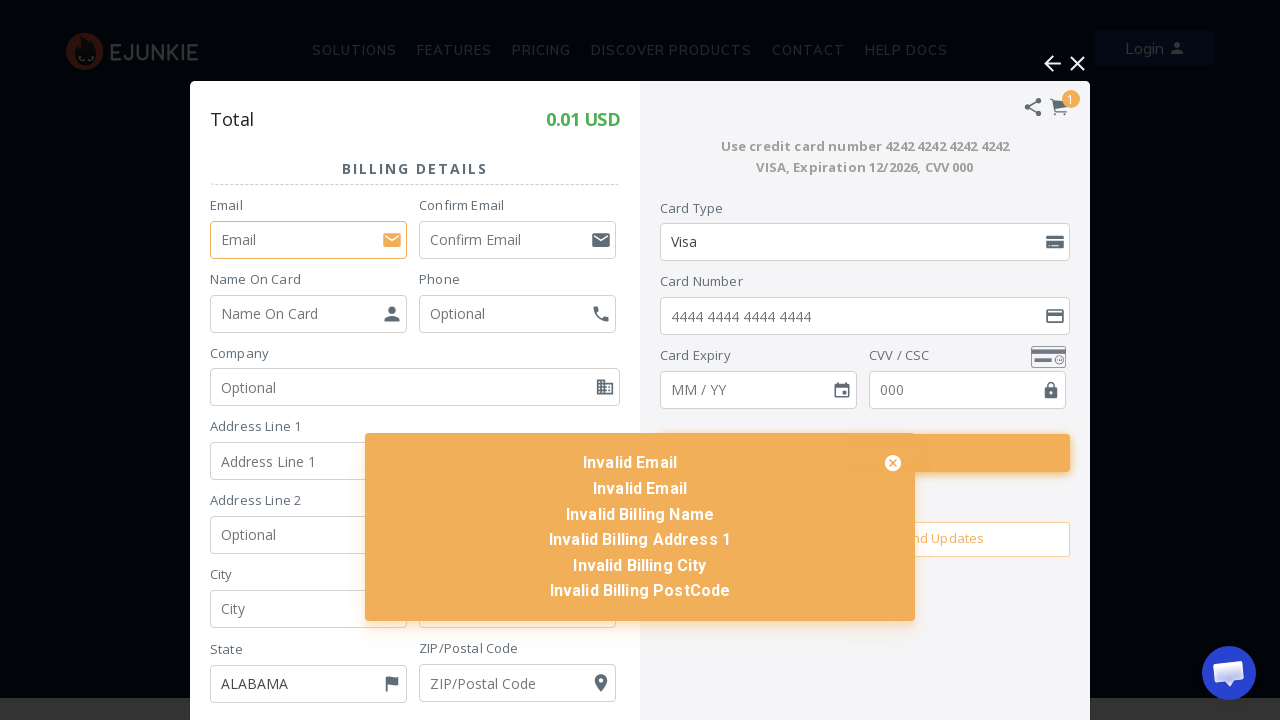

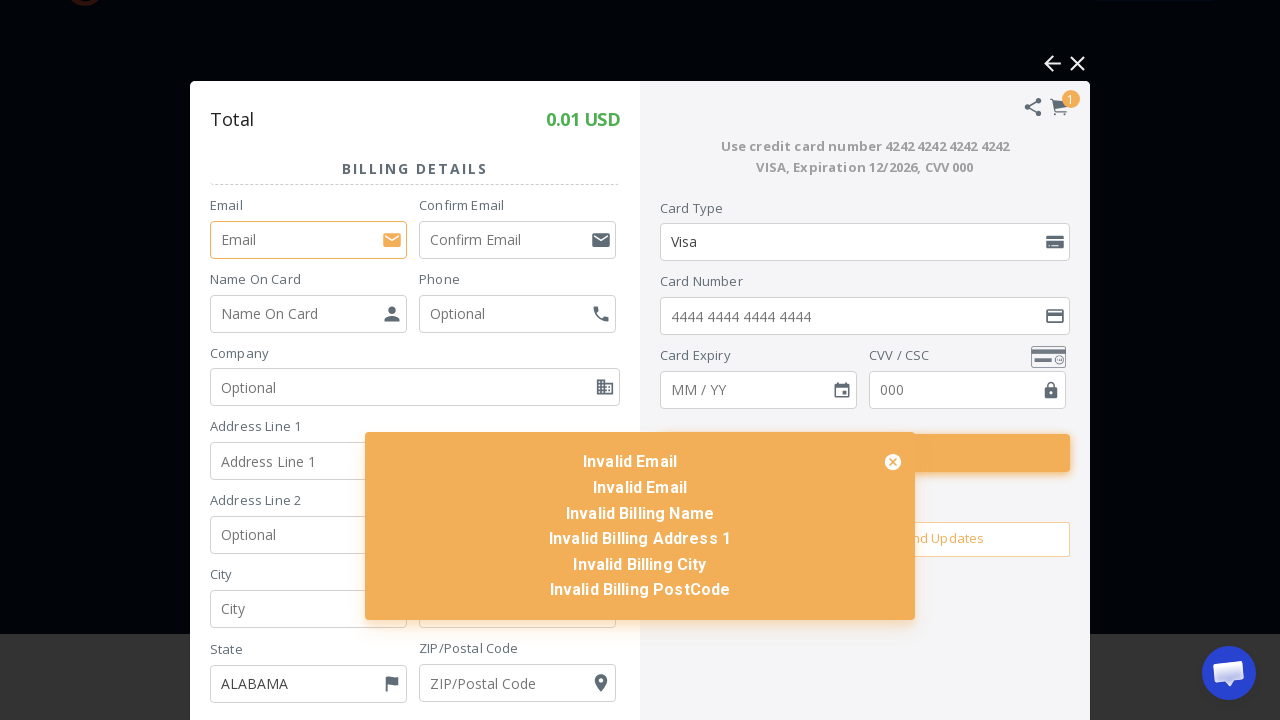